Tests prompt dialog handling by displaying a prompt box with text input capability

Starting URL: http://demo.automationtesting.in/Register.html

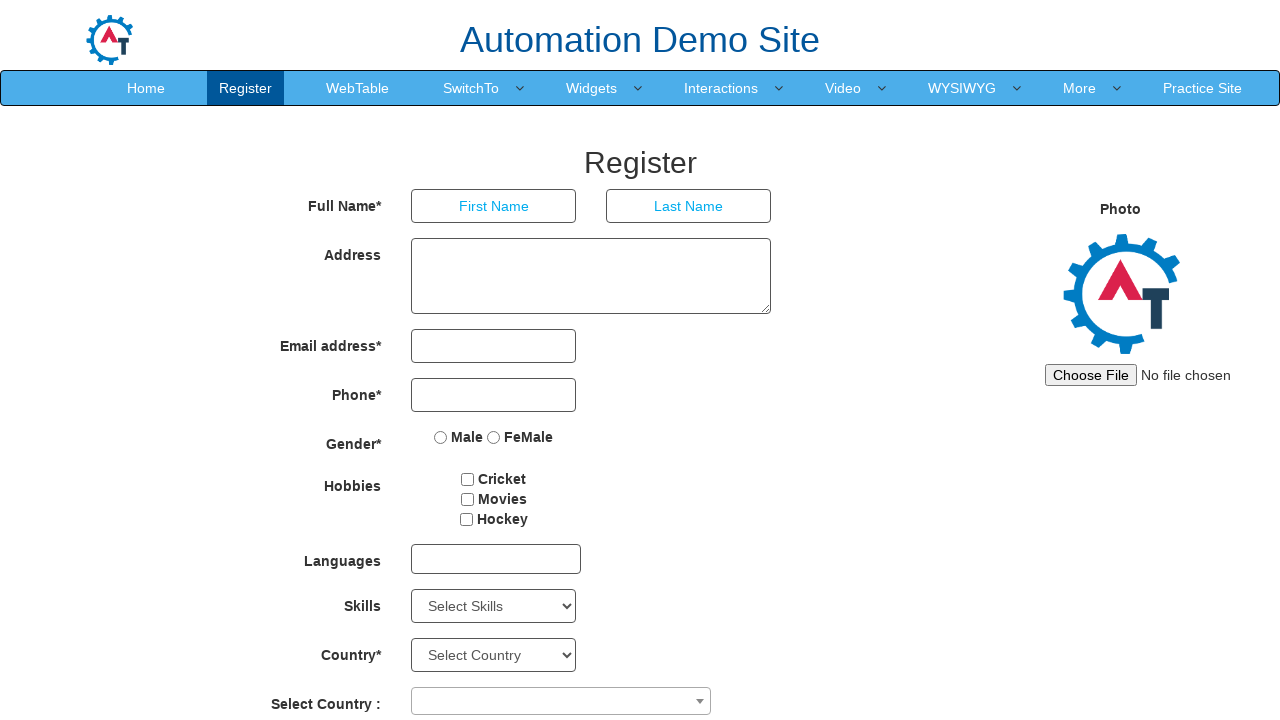

Hovered over SwitchTo menu at (471, 88) on xpath=//a[text()='SwitchTo']
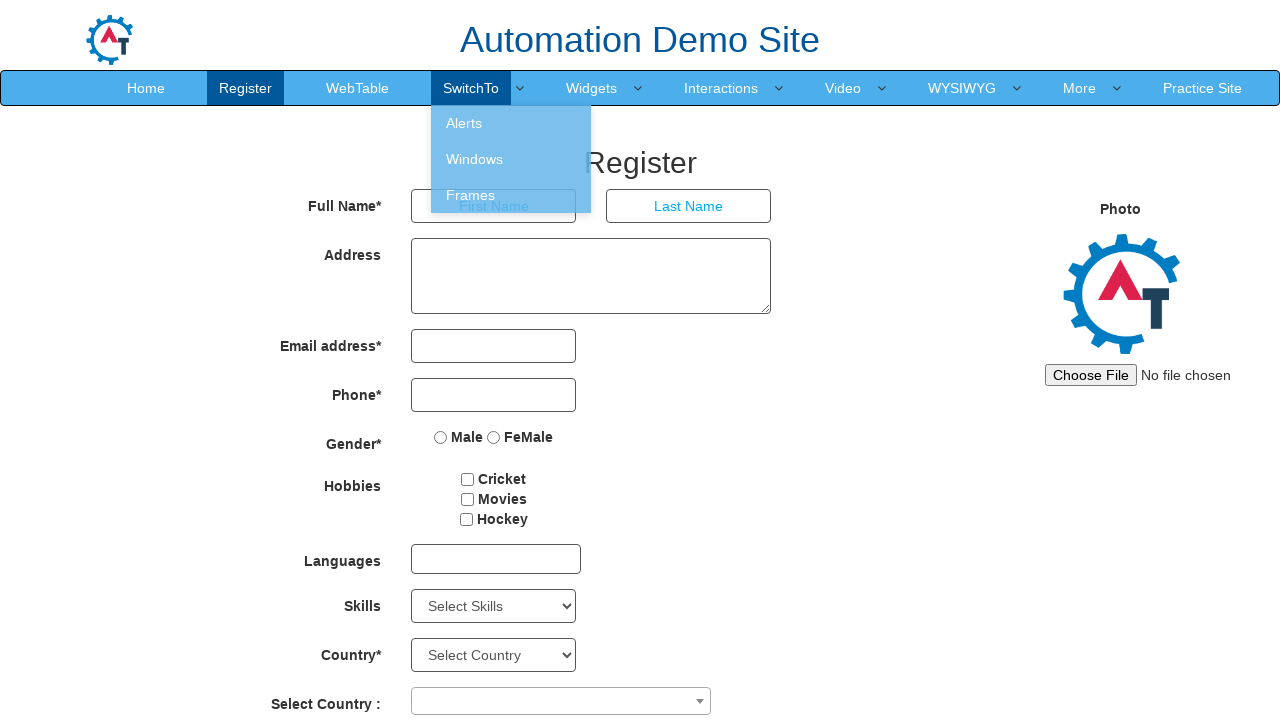

Clicked on Alerts menu item at (511, 123) on xpath=//a[text()='Alerts']
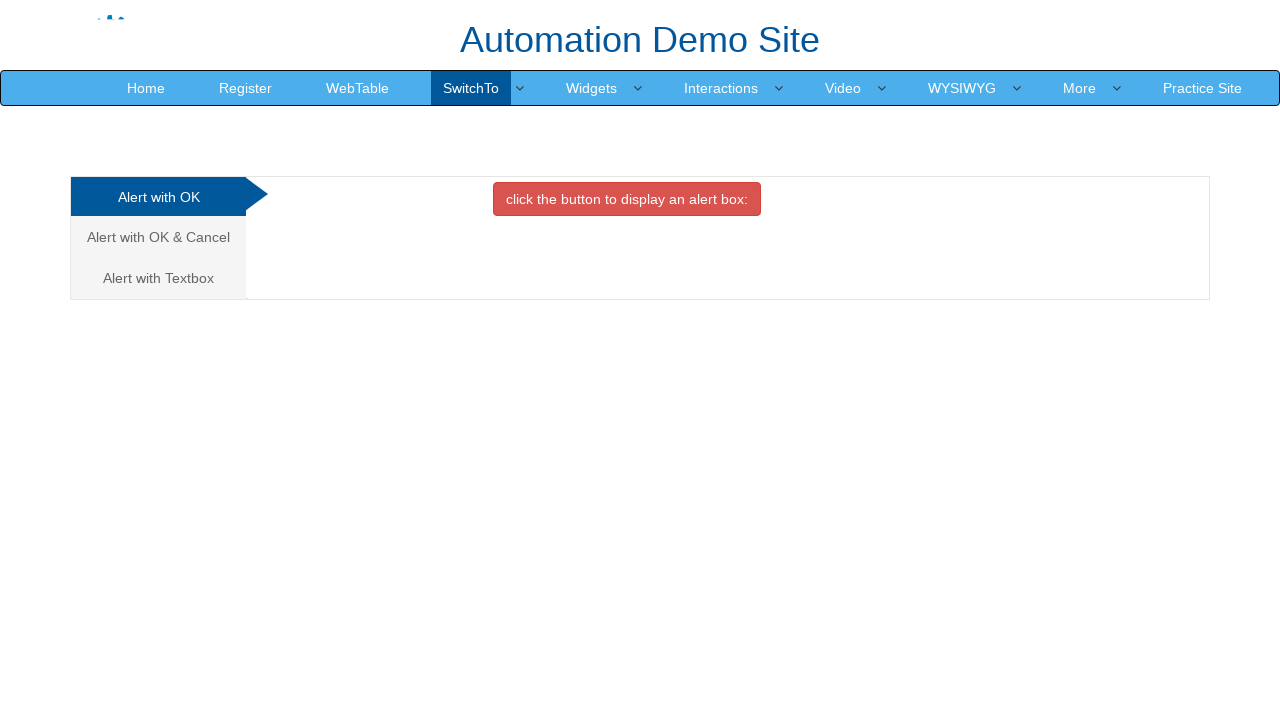

Clicked on Alert with Textbox tab at (158, 278) on xpath=//a[text()='Alert with Textbox ']
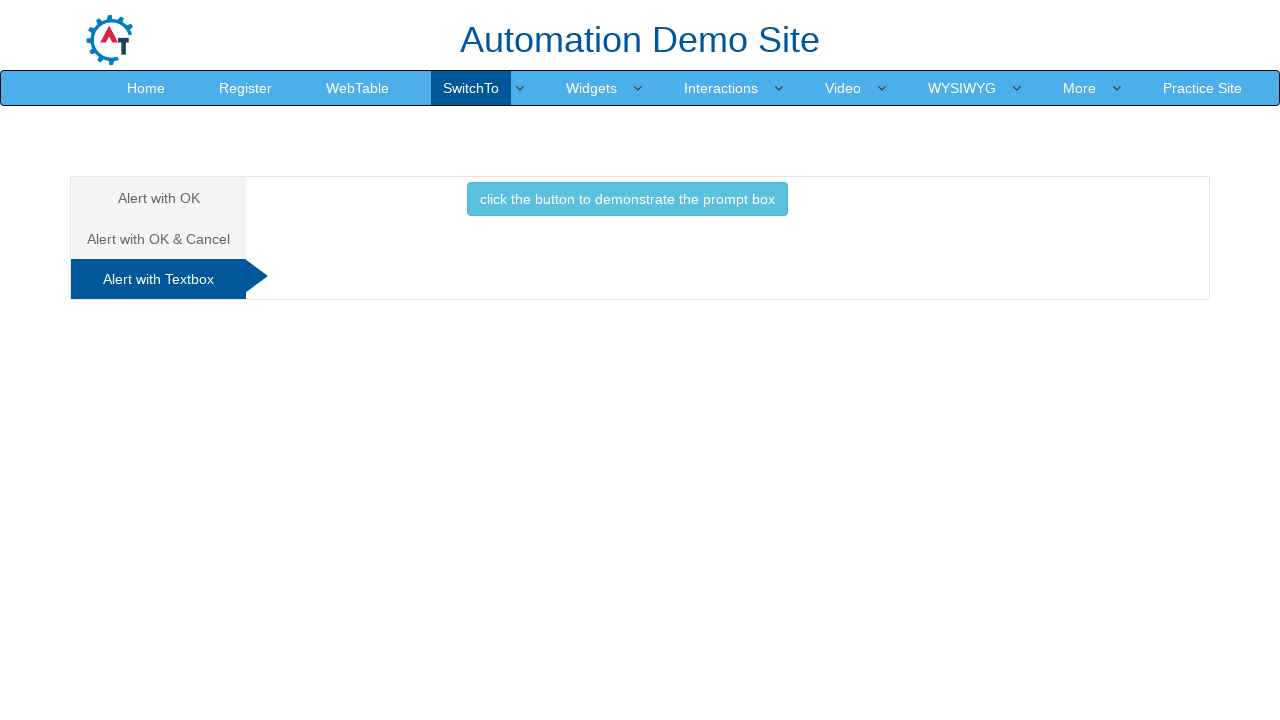

Set up dialog handler to accept prompt with 'Test Input'
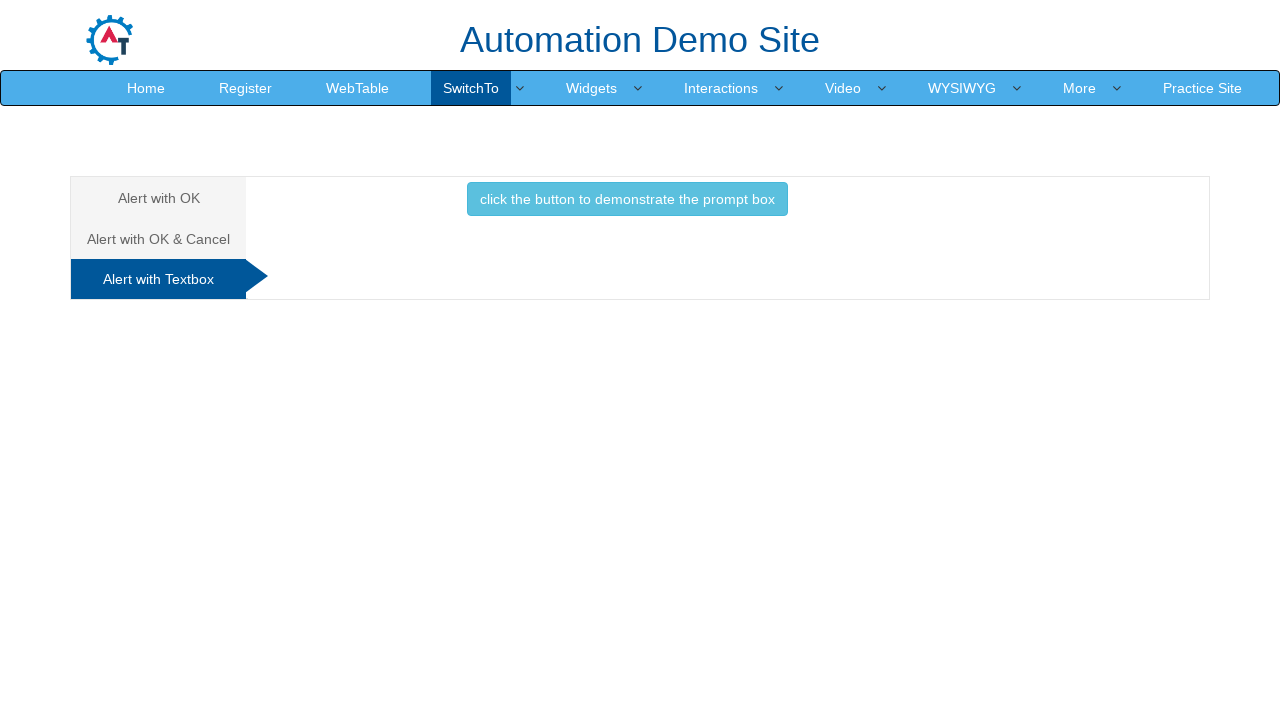

Clicked button to display prompt dialog box at (627, 199) on xpath=//button[text()='click the button to demonstrate the prompt box ']
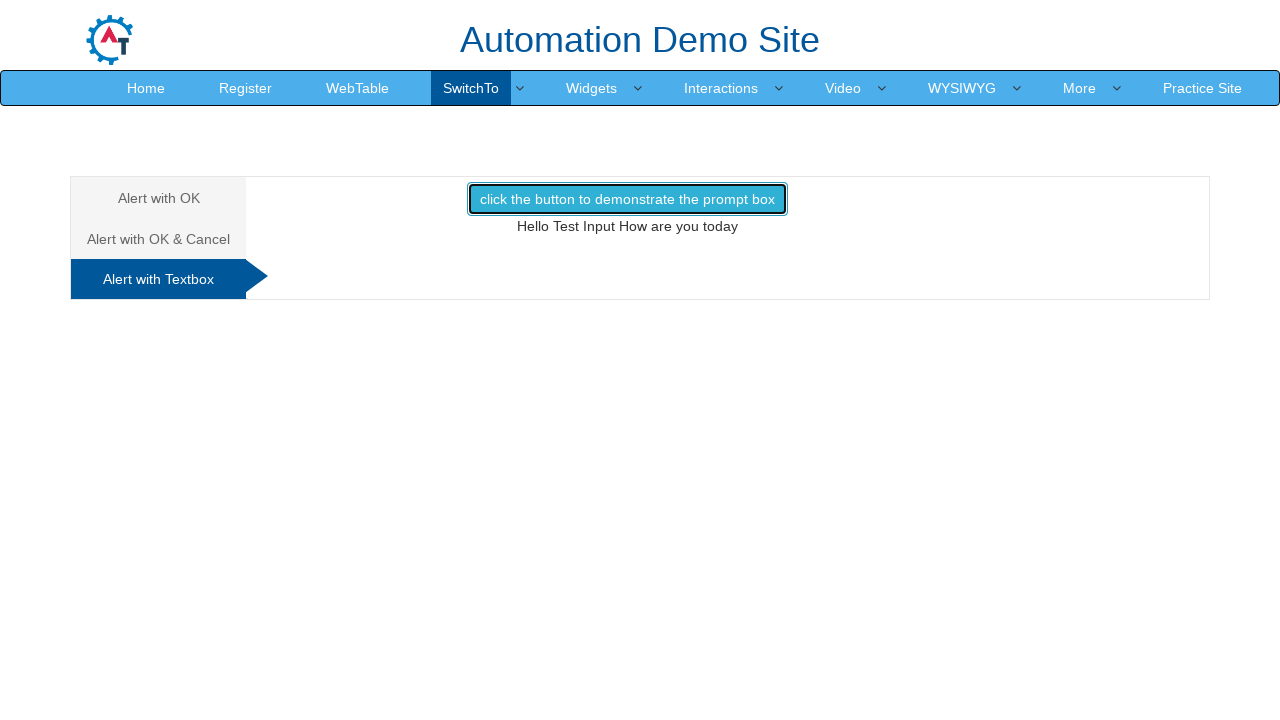

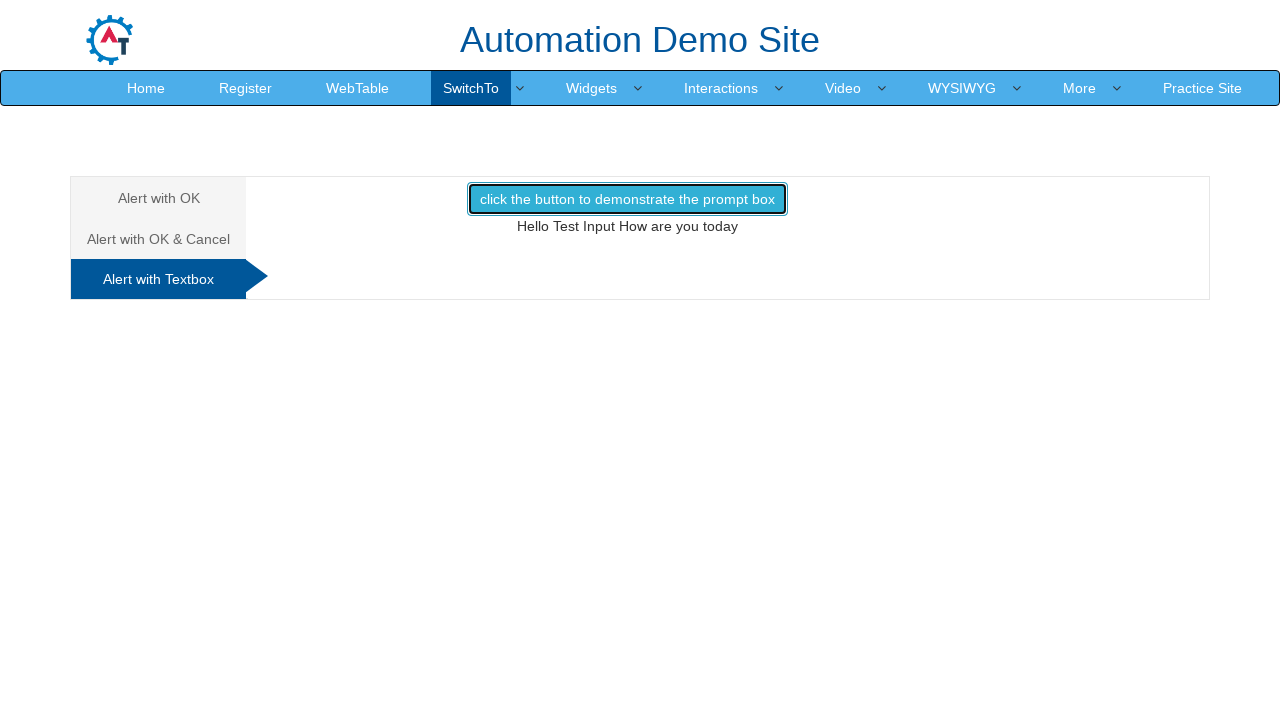